Tests that the "Get Started" button is displayed on the WebdriverIO homepage by waiting for the element to become visible.

Starting URL: https://webdriver.io

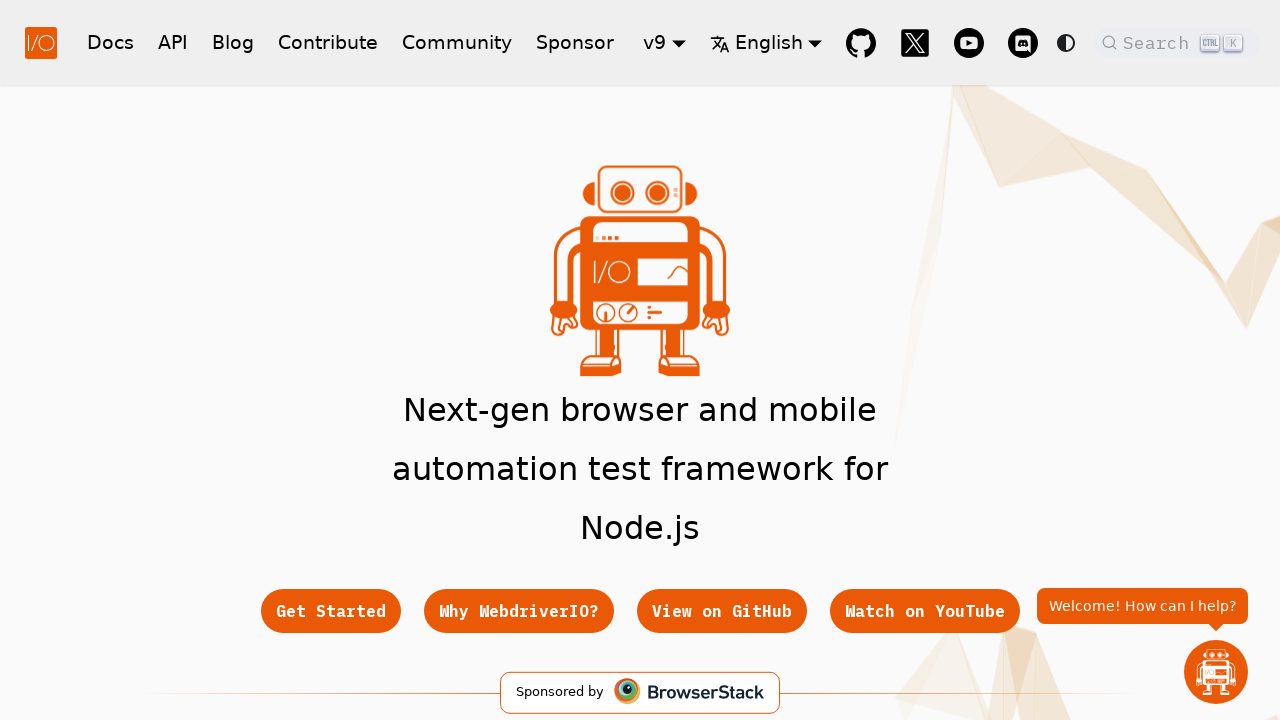

Navigated to WebdriverIO homepage
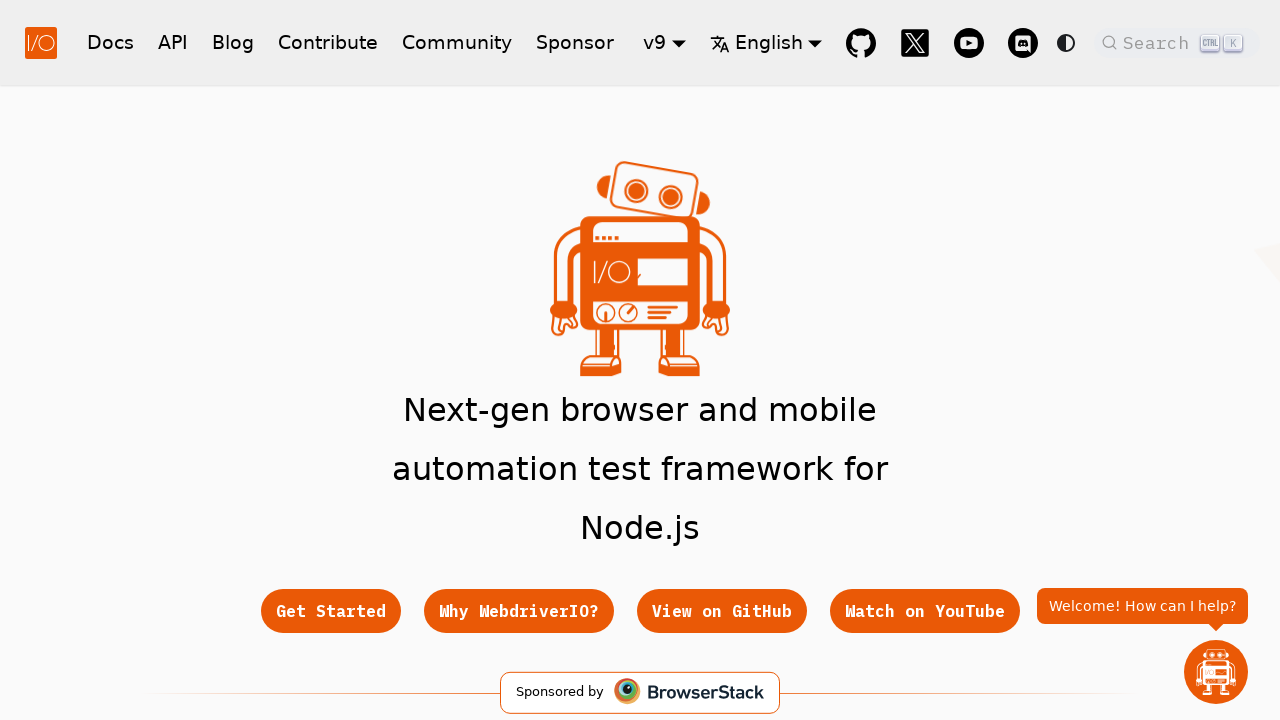

Get Started button became visible on the page
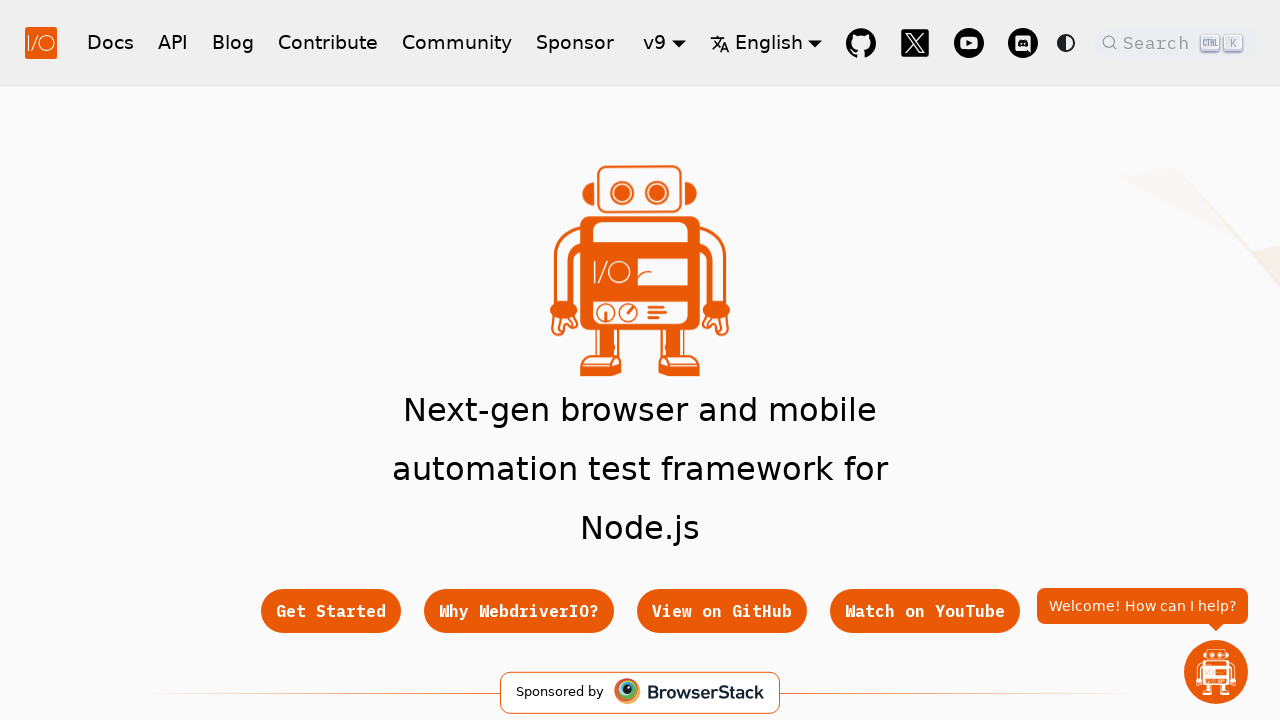

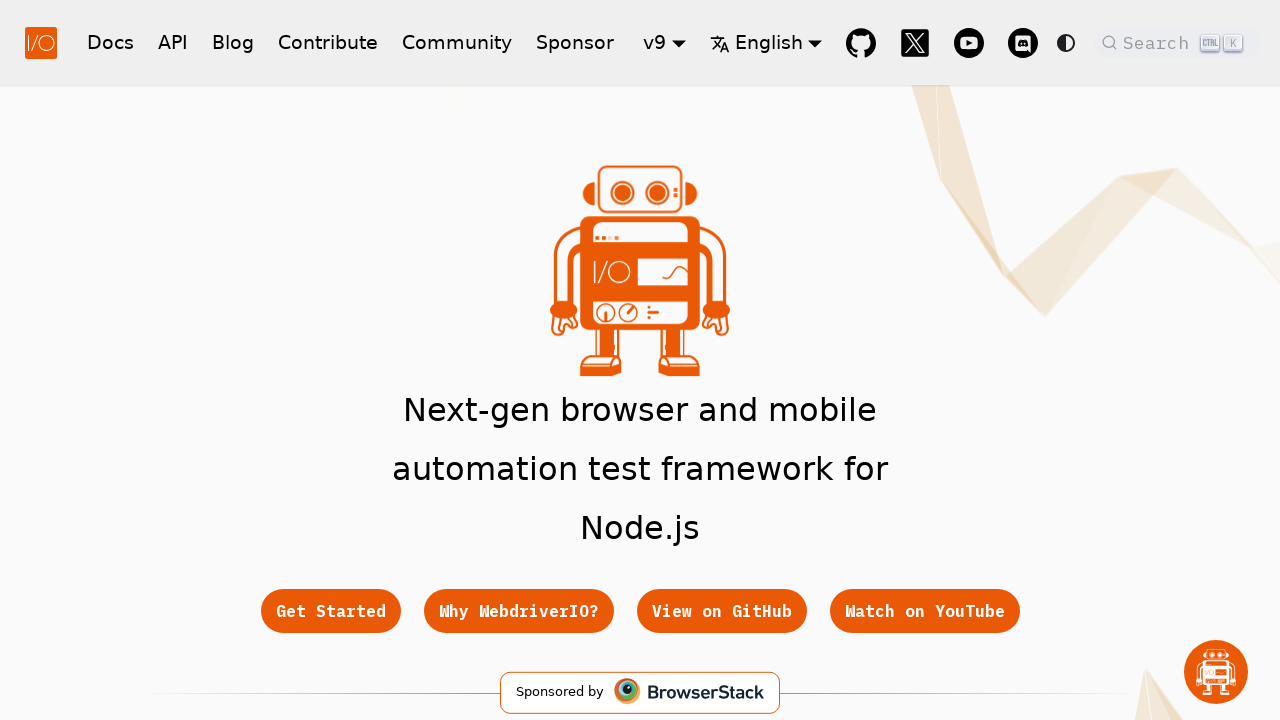